Tests search functionality on Quikr by entering a search term and clicking the submit search button using hover and click actions

Starting URL: https://www.quikr.com

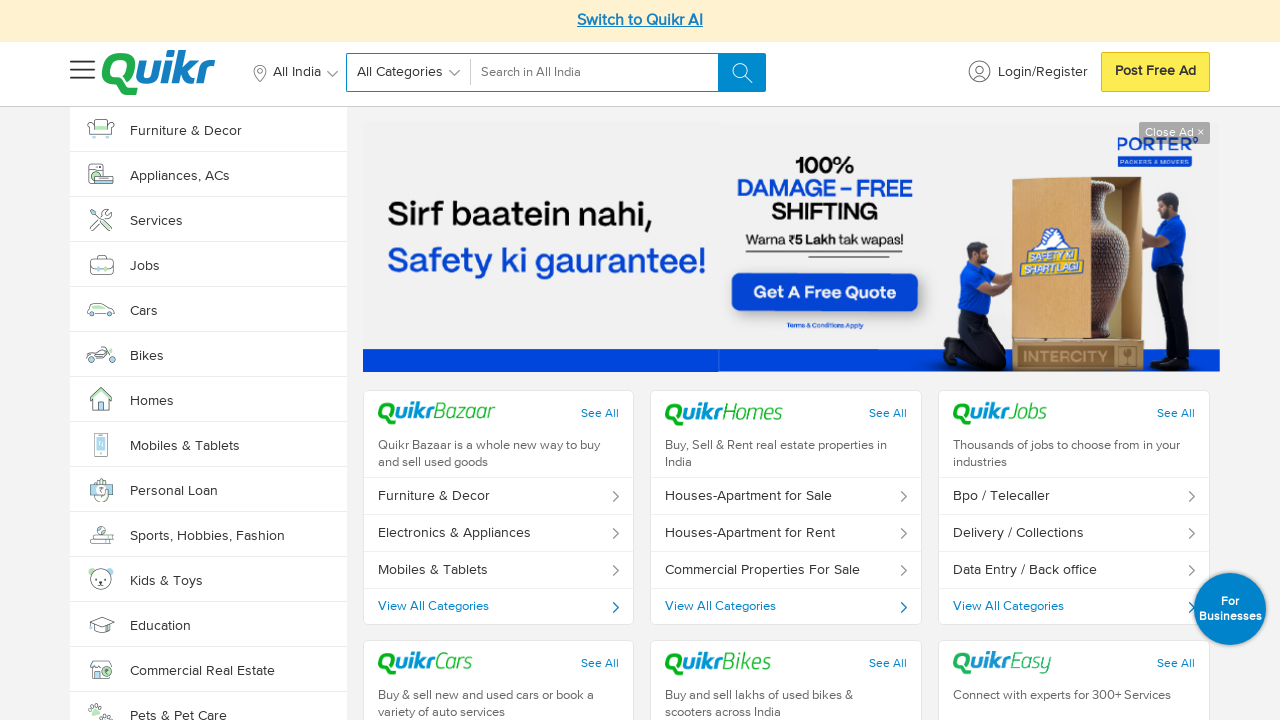

Filled search box with 'Car' on #query
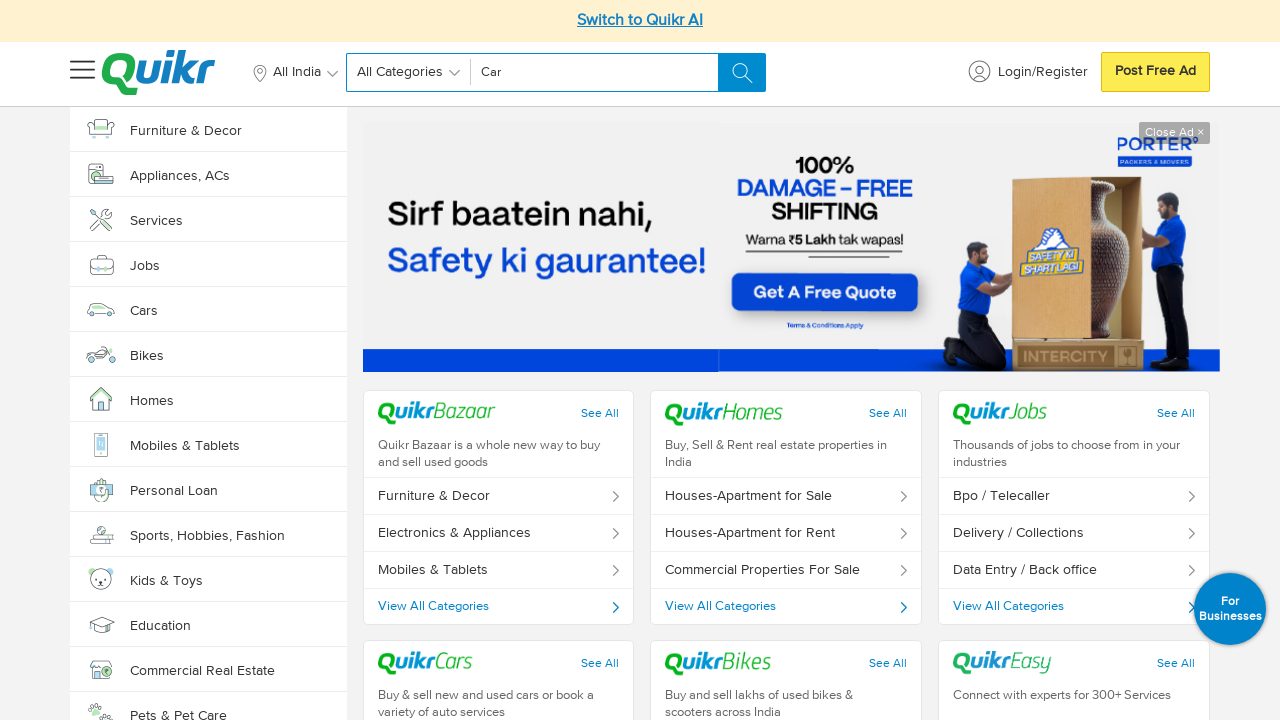

Hovered over submit search button at (742, 72) on #submitSearch
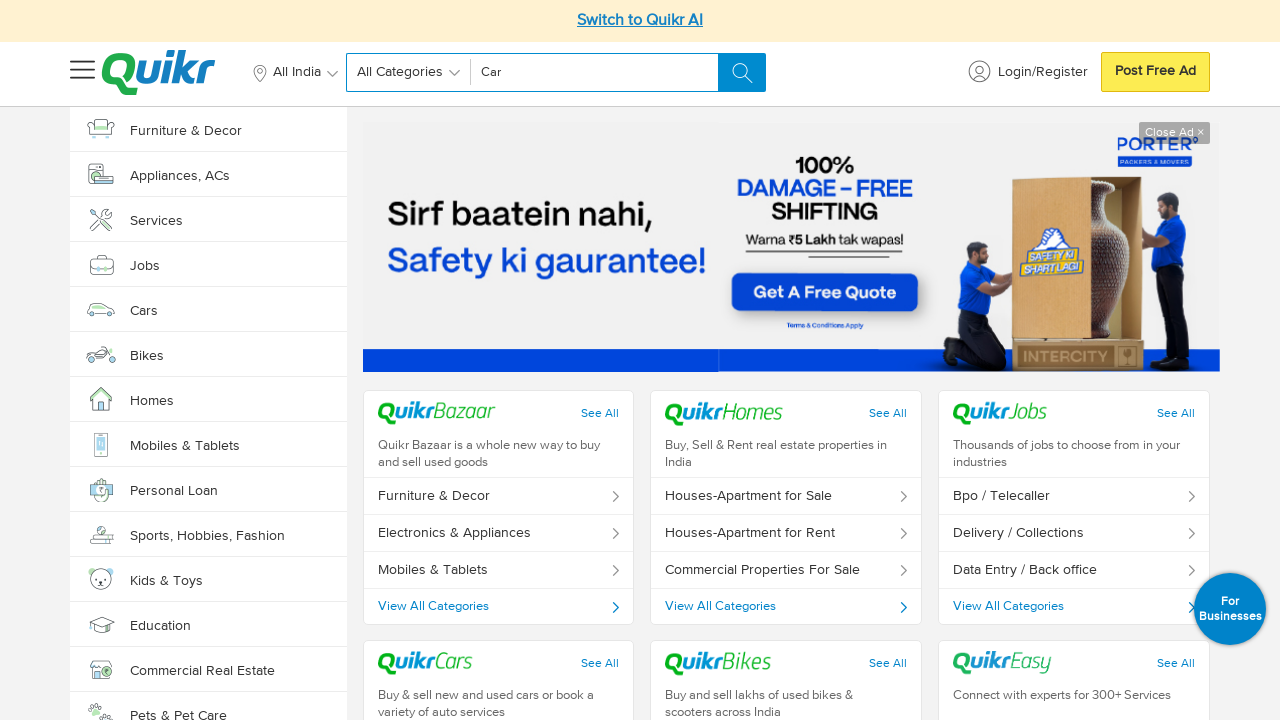

Clicked submit search button at (742, 72) on #submitSearch
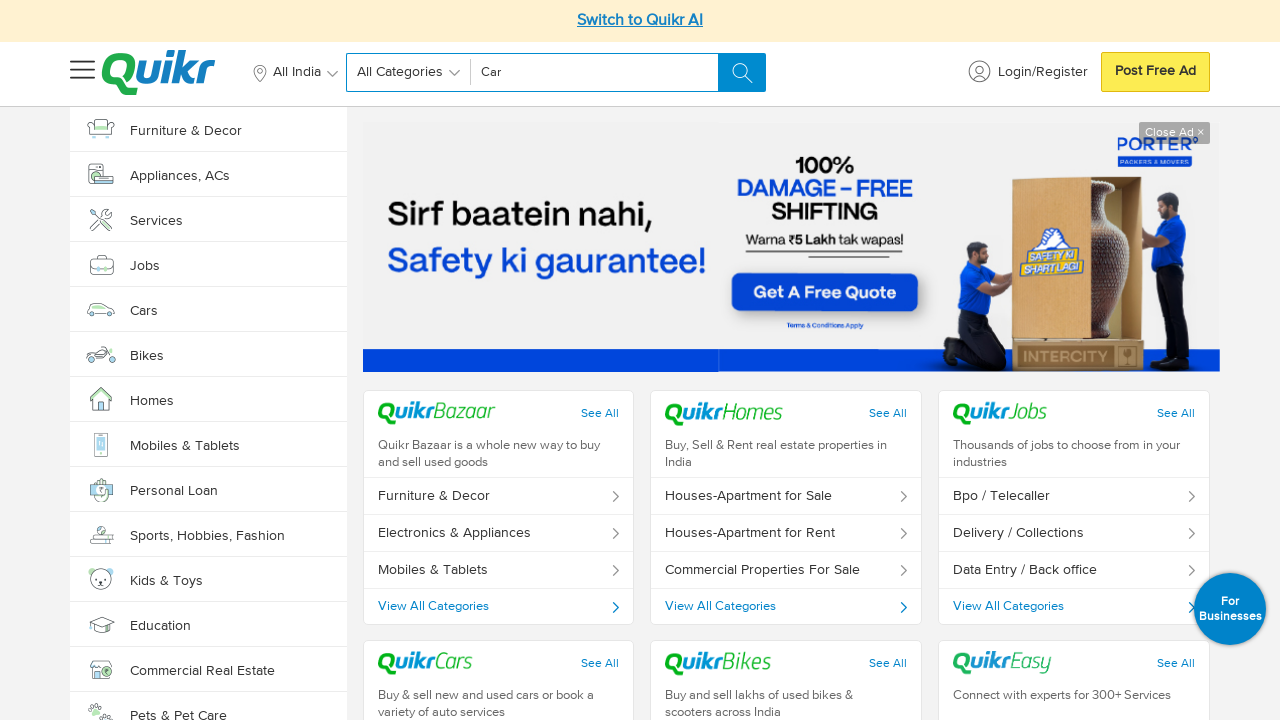

Search results page loaded
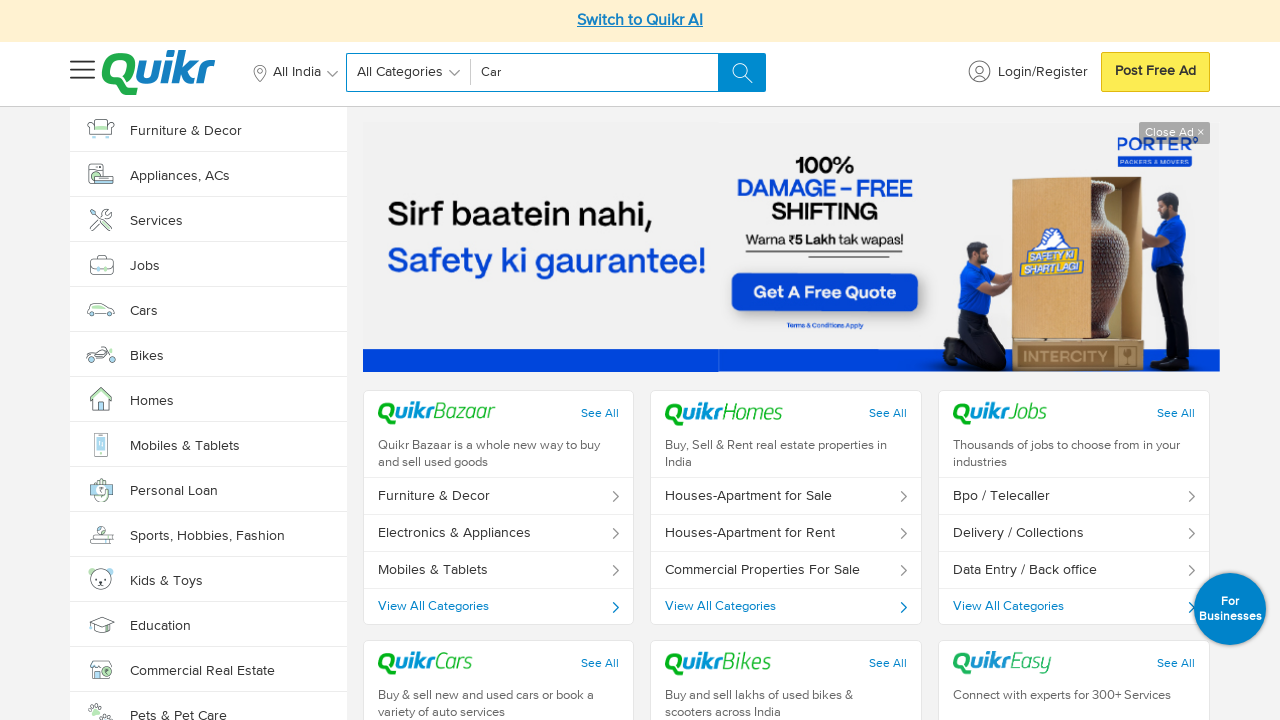

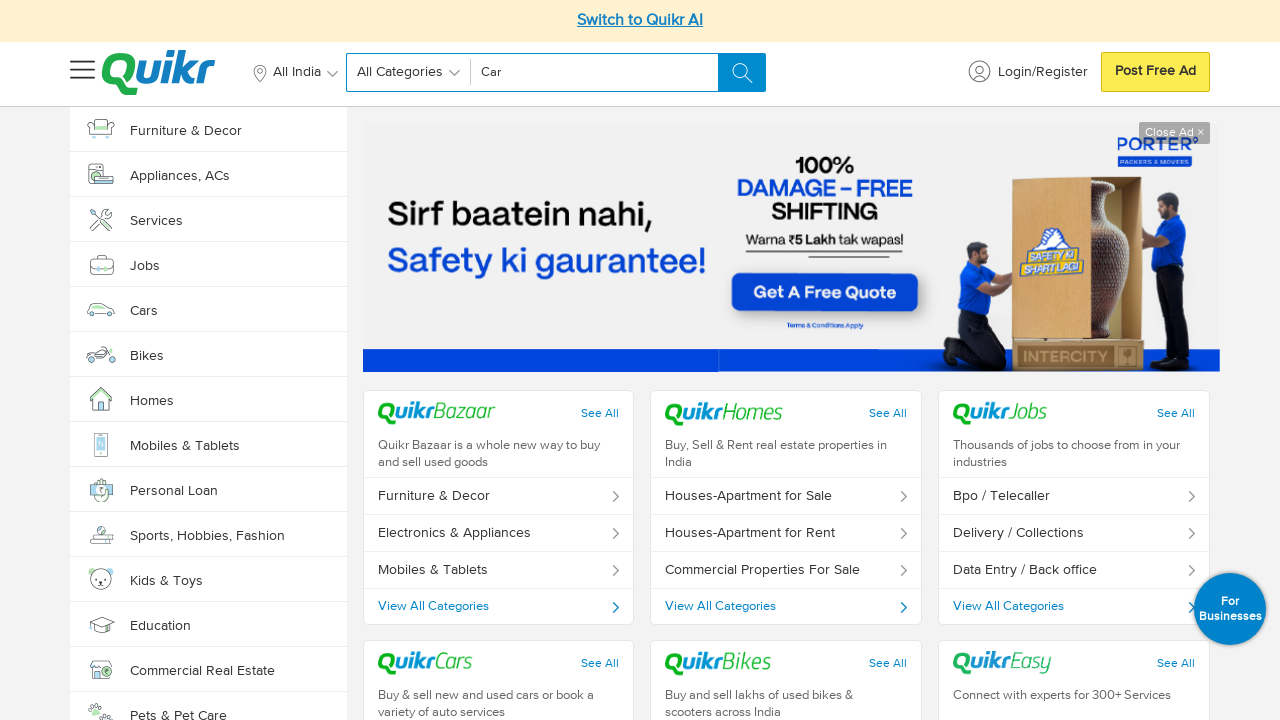